Tests AJAX functionality by clicking a button that triggers an AJAX request and verifying that a success label appears after the request completes

Starting URL: http://uitestingplayground.com/ajax

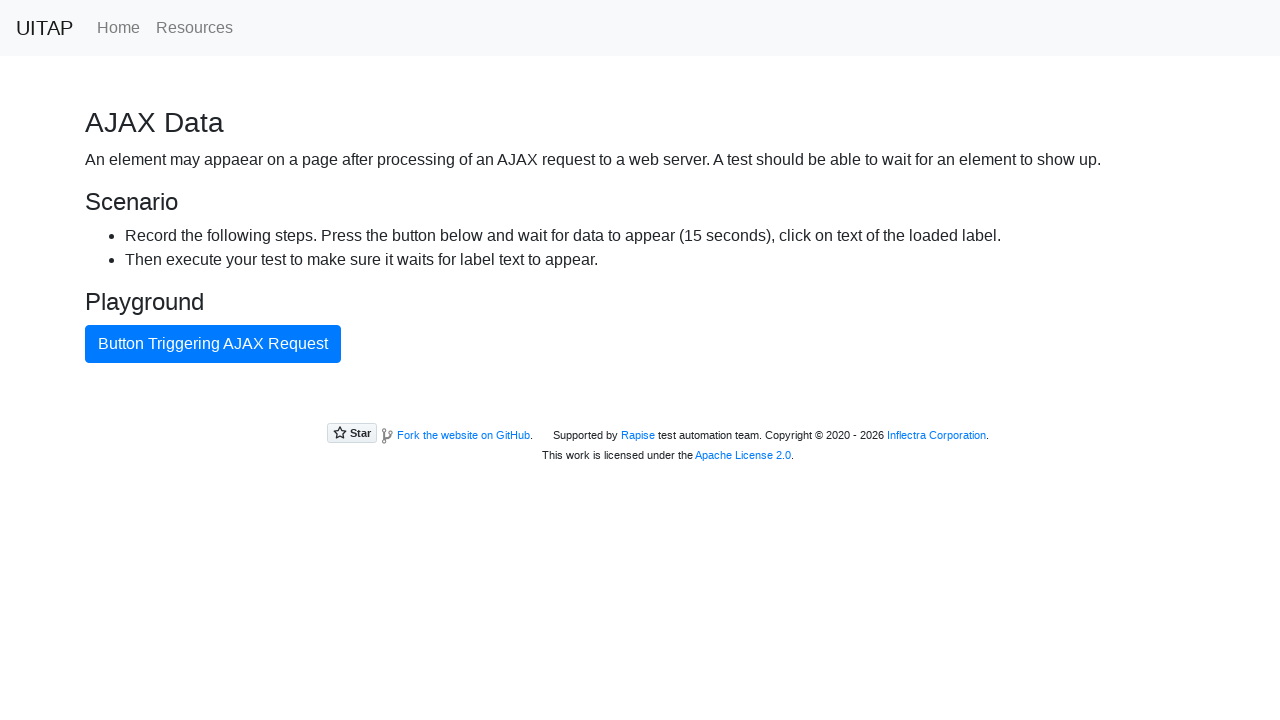

Clicked AJAX button to trigger request at (213, 344) on #ajaxButton
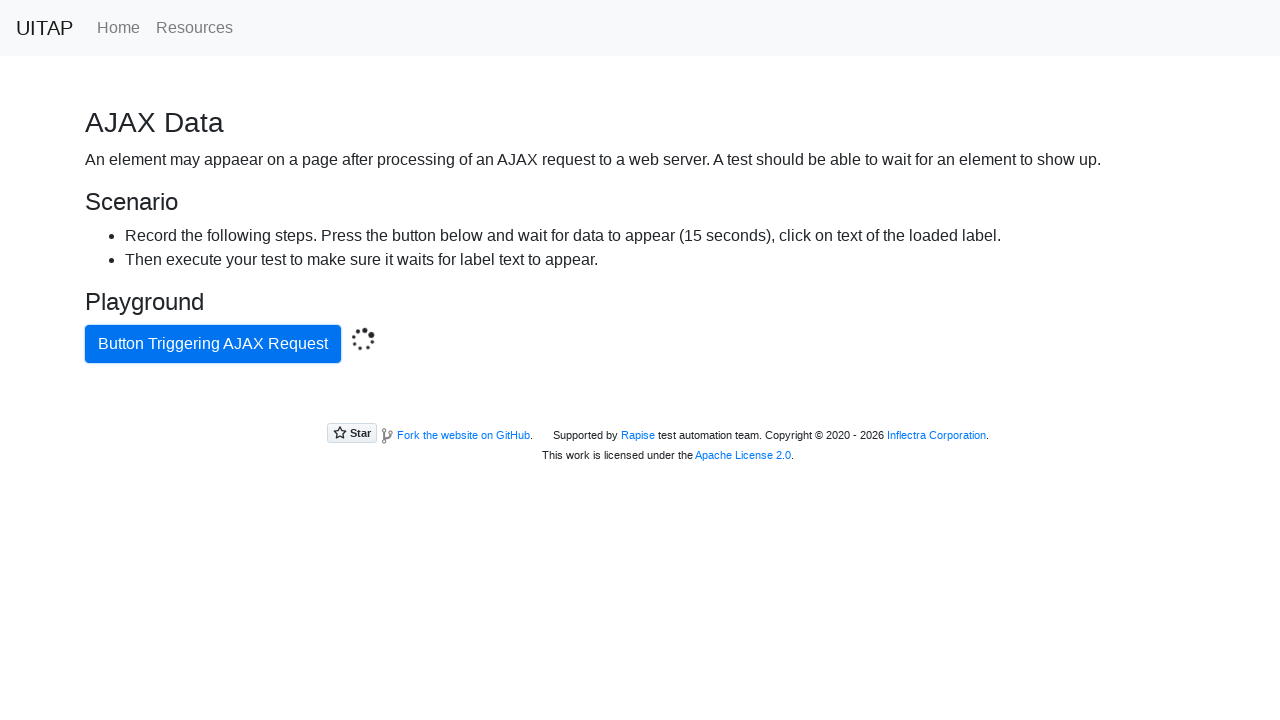

Success label appeared after AJAX request completed
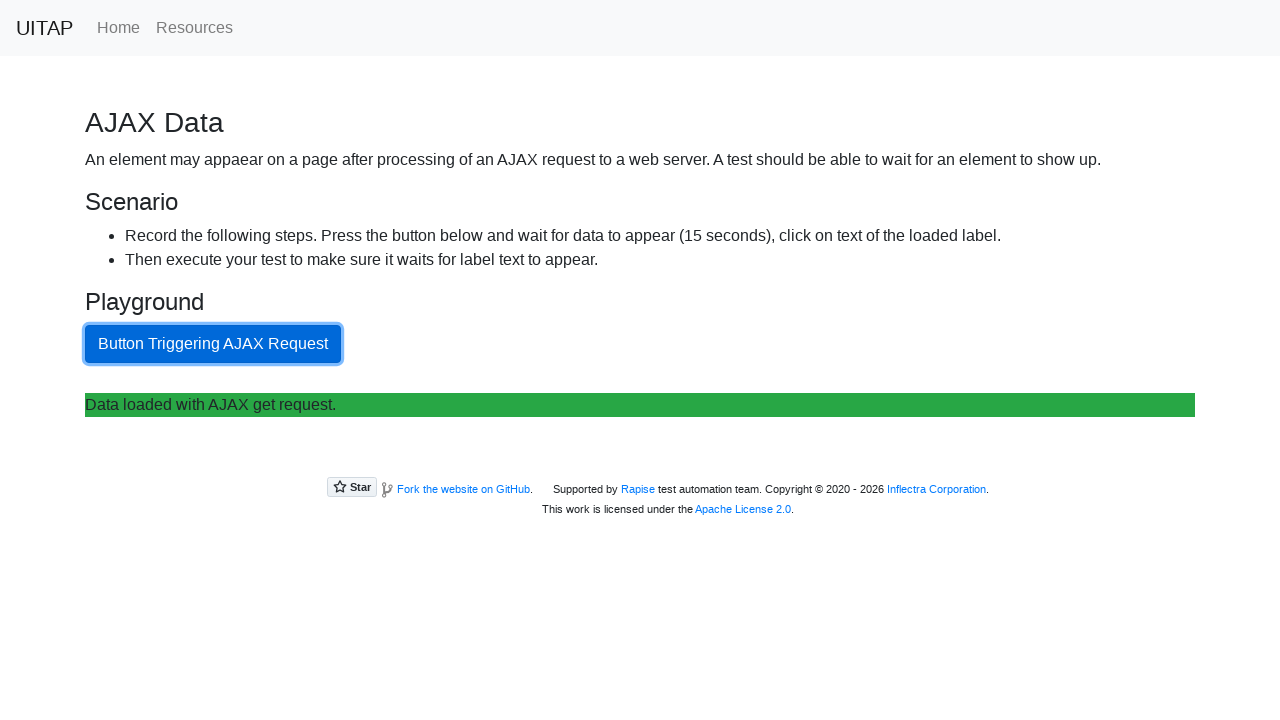

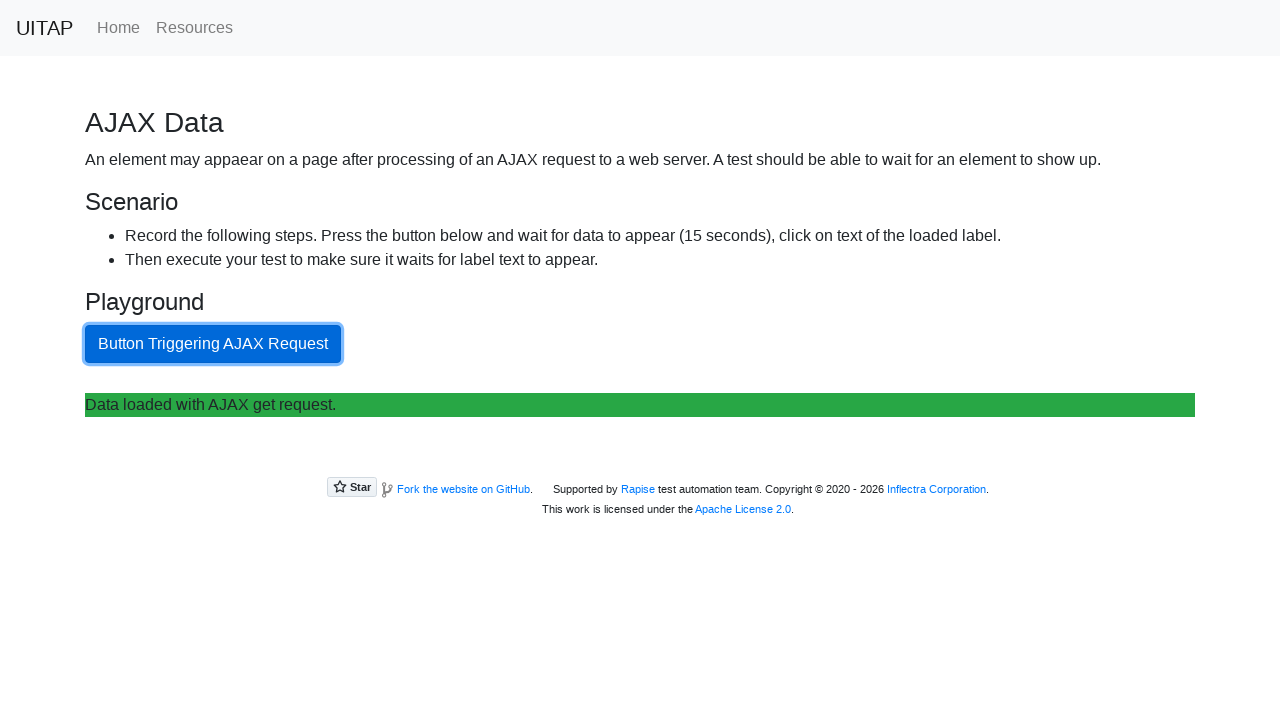